Navigates to VWO homepage and clicks on the first two anchor tag links found on the page

Starting URL: https://app.vwo.com

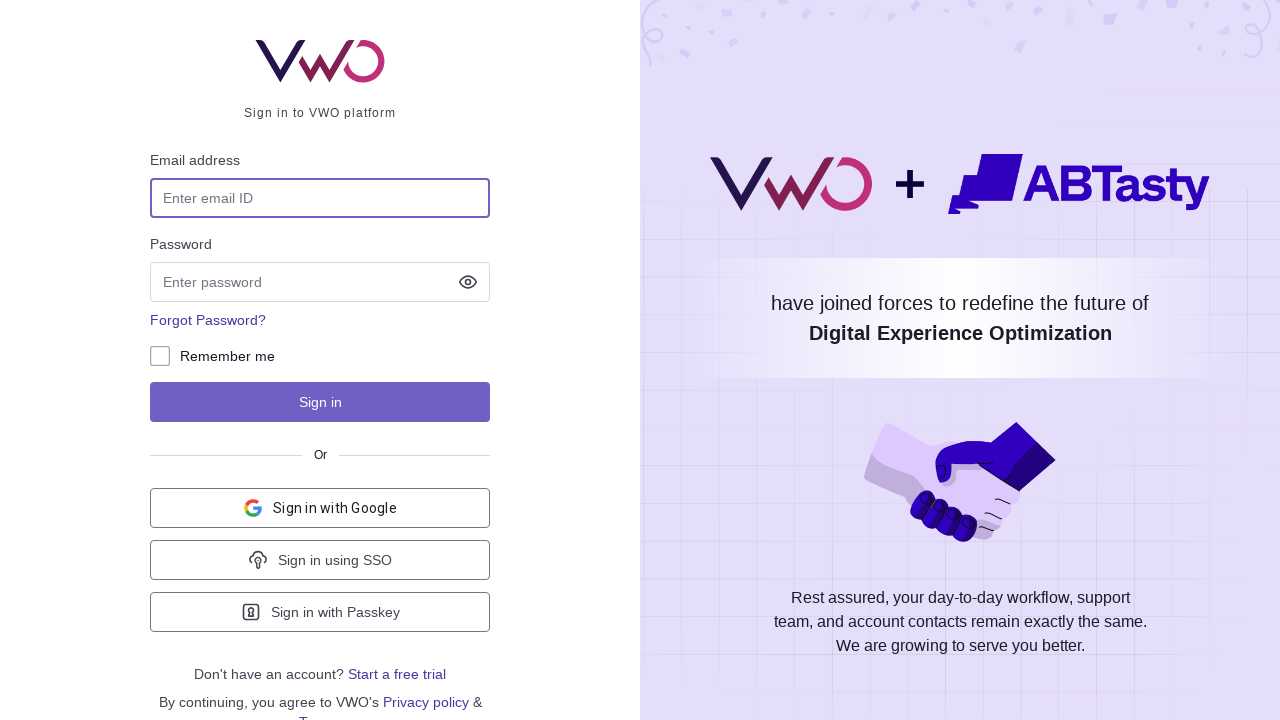

Navigated to VWO homepage (https://app.vwo.com)
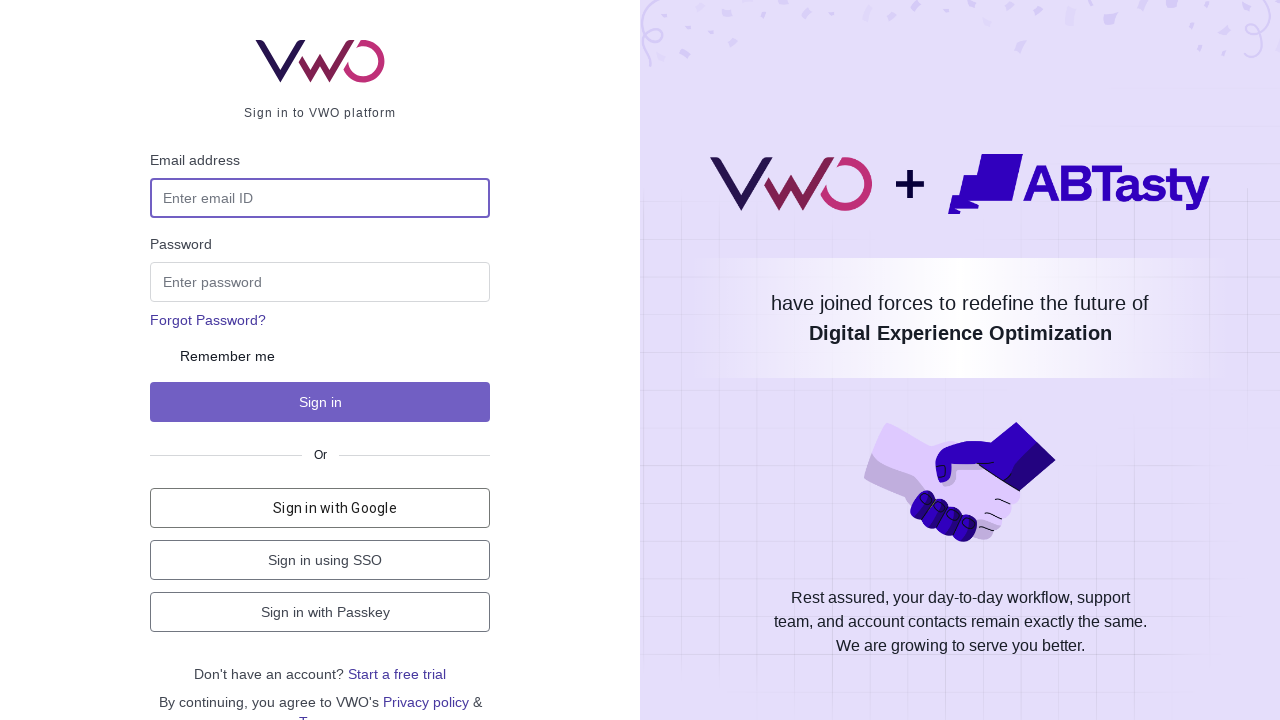

Found all anchor tags on the page
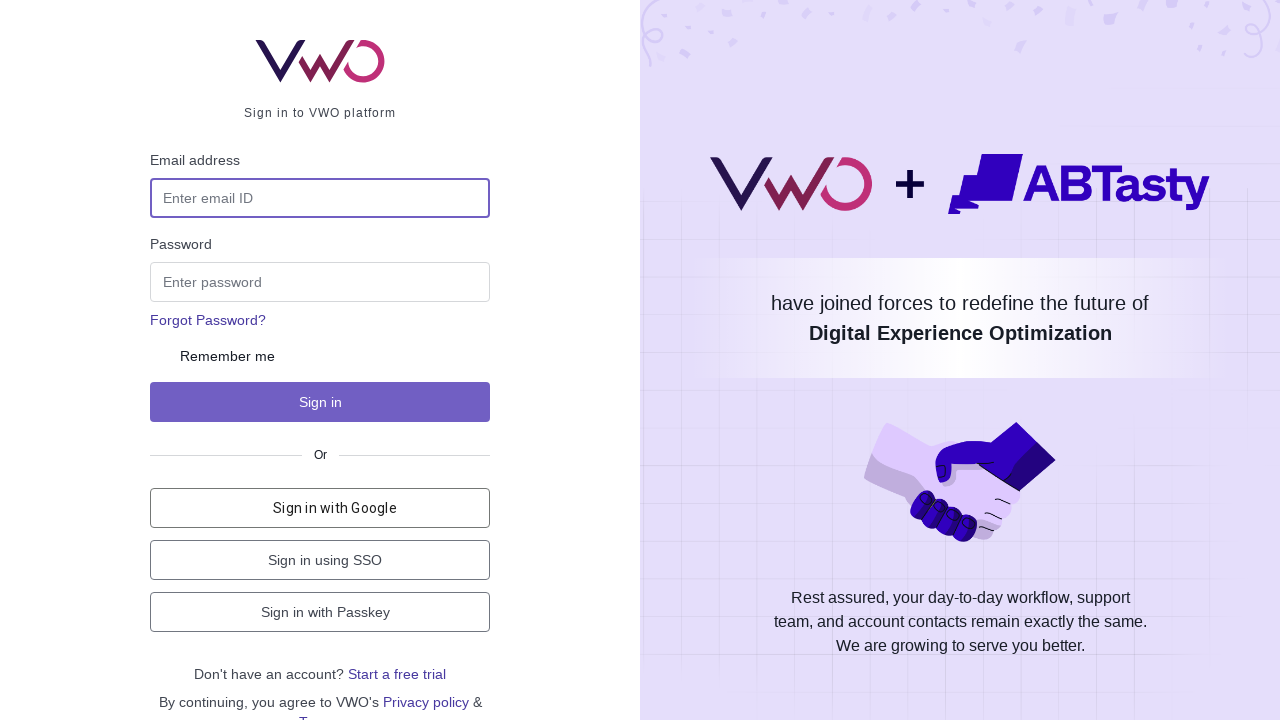

Clicked the first anchor tag link at (397, 674) on a >> nth=0
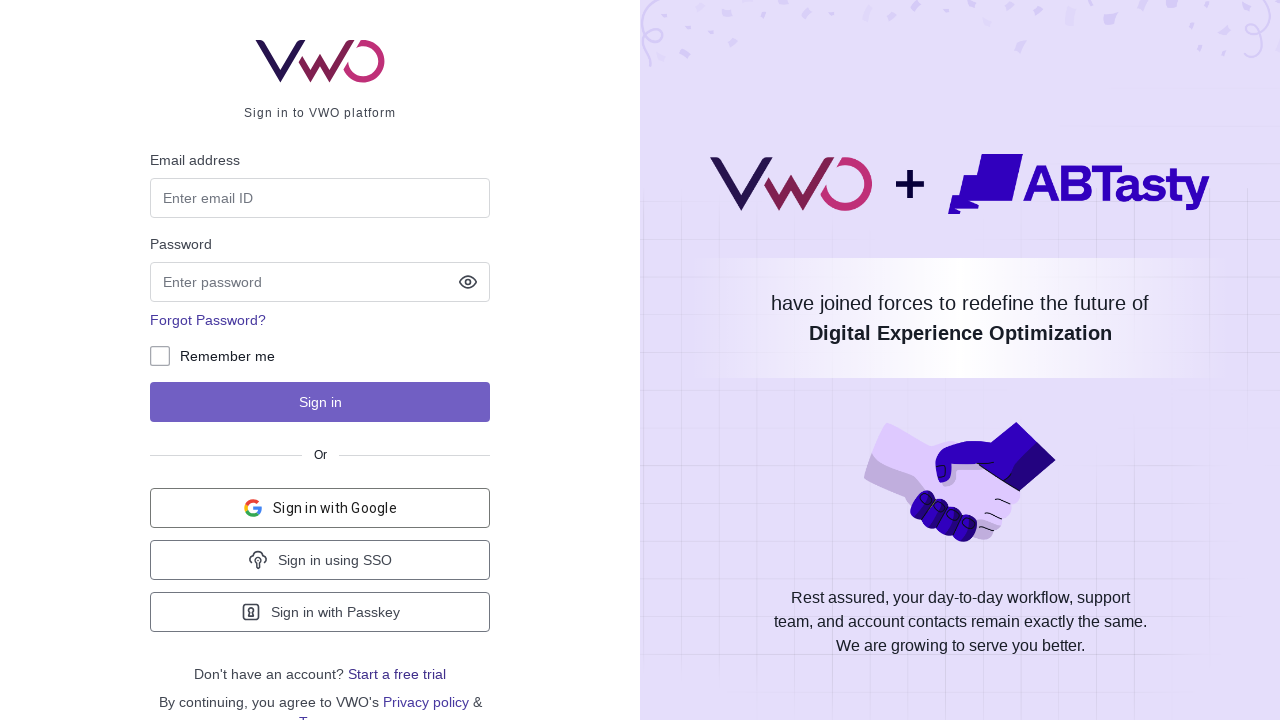

Navigated back to VWO homepage
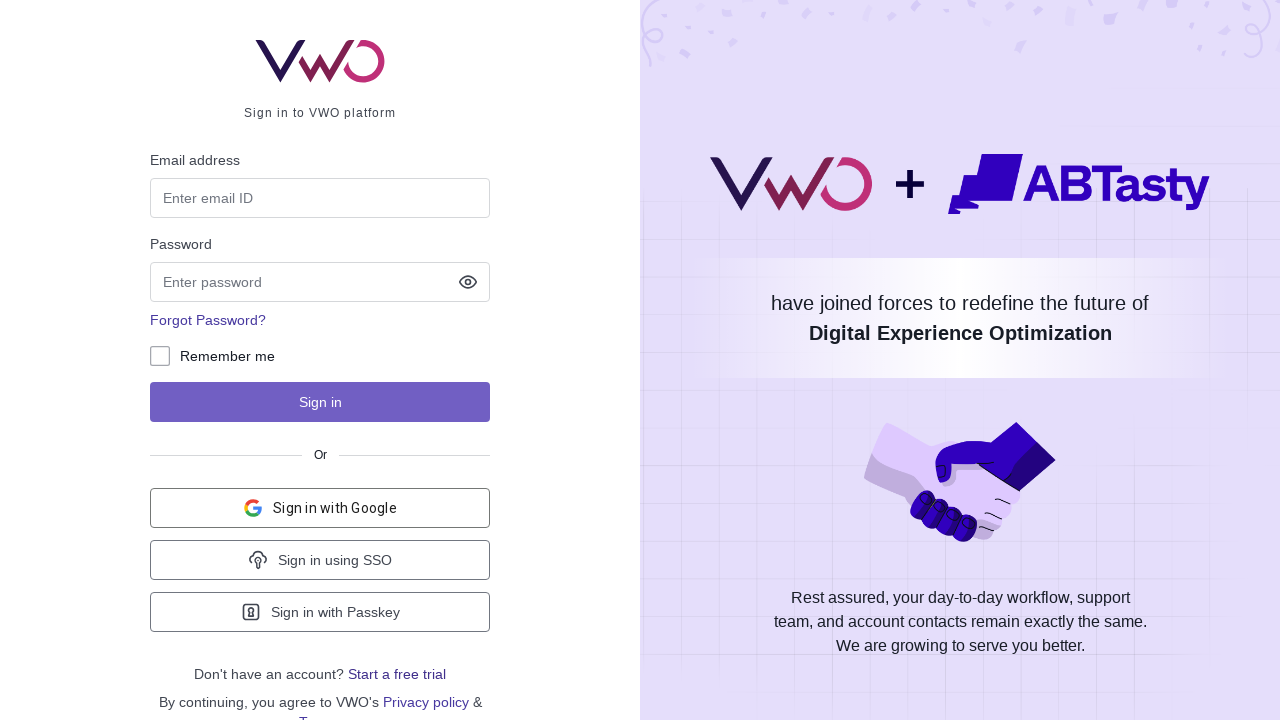

Waited for page to load with networkidle state
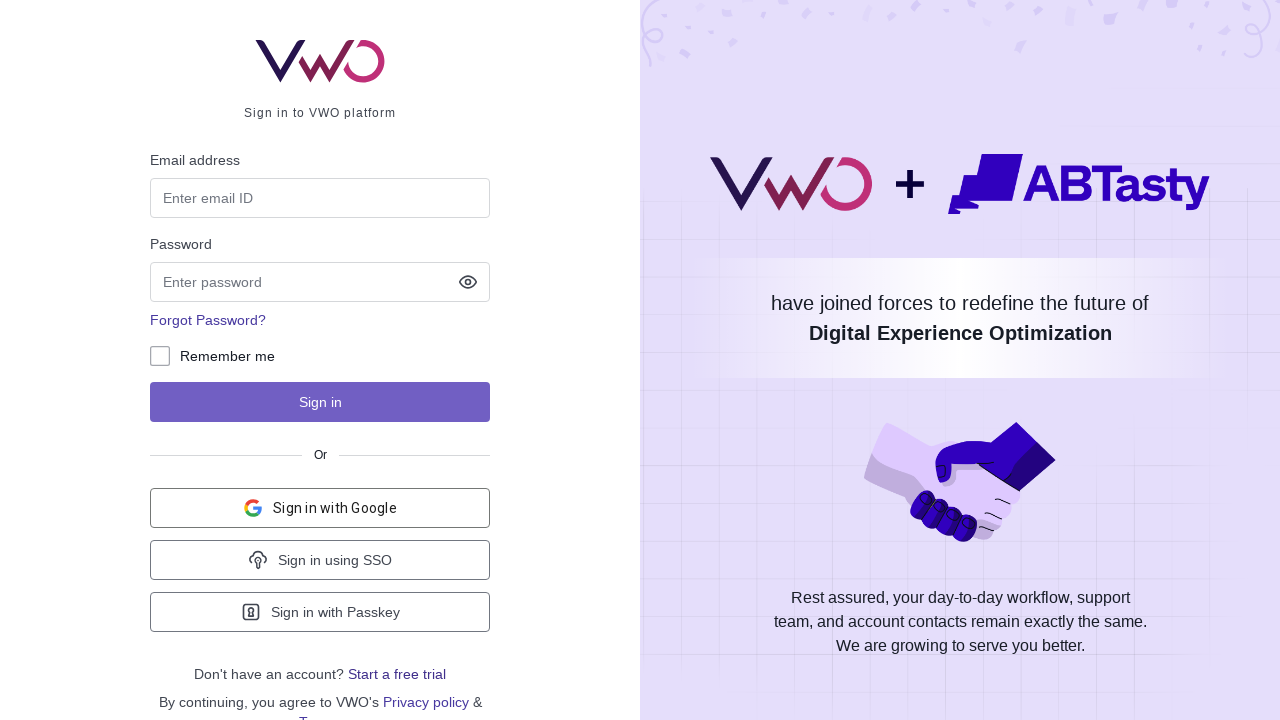

Re-fetched all anchor tags after navigation
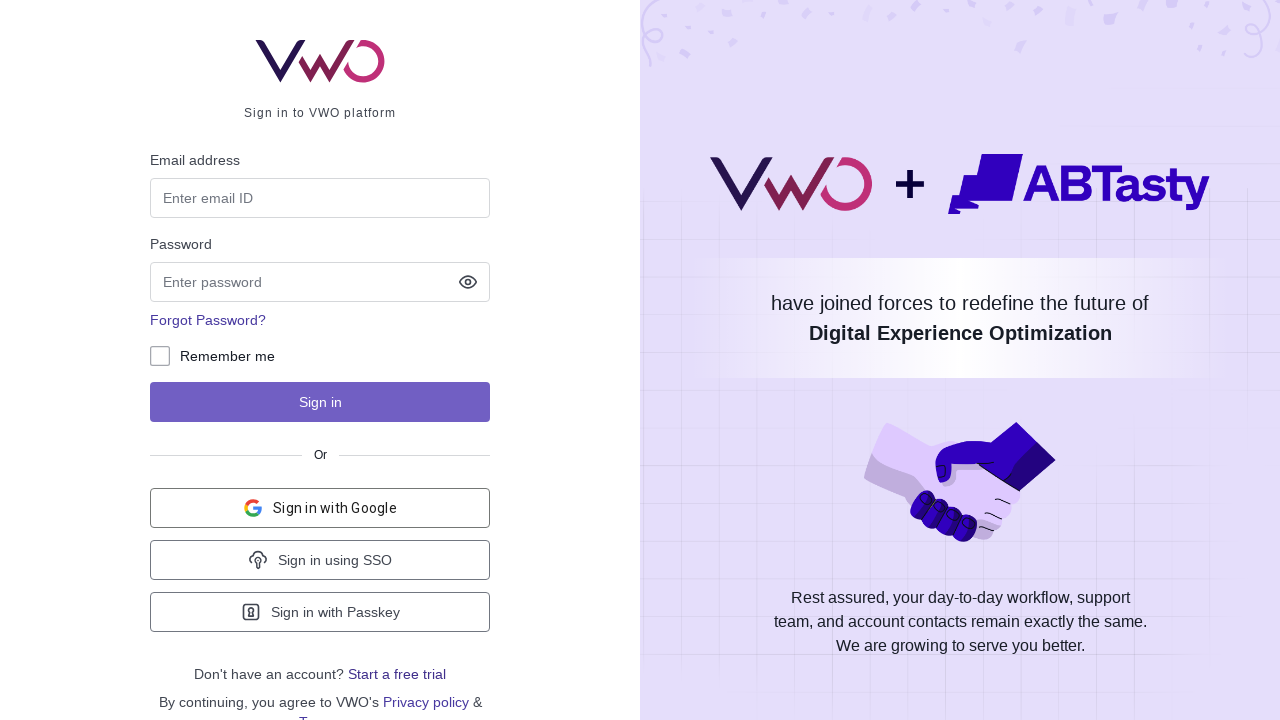

Clicked the second anchor tag link at (397, 674) on a >> nth=1
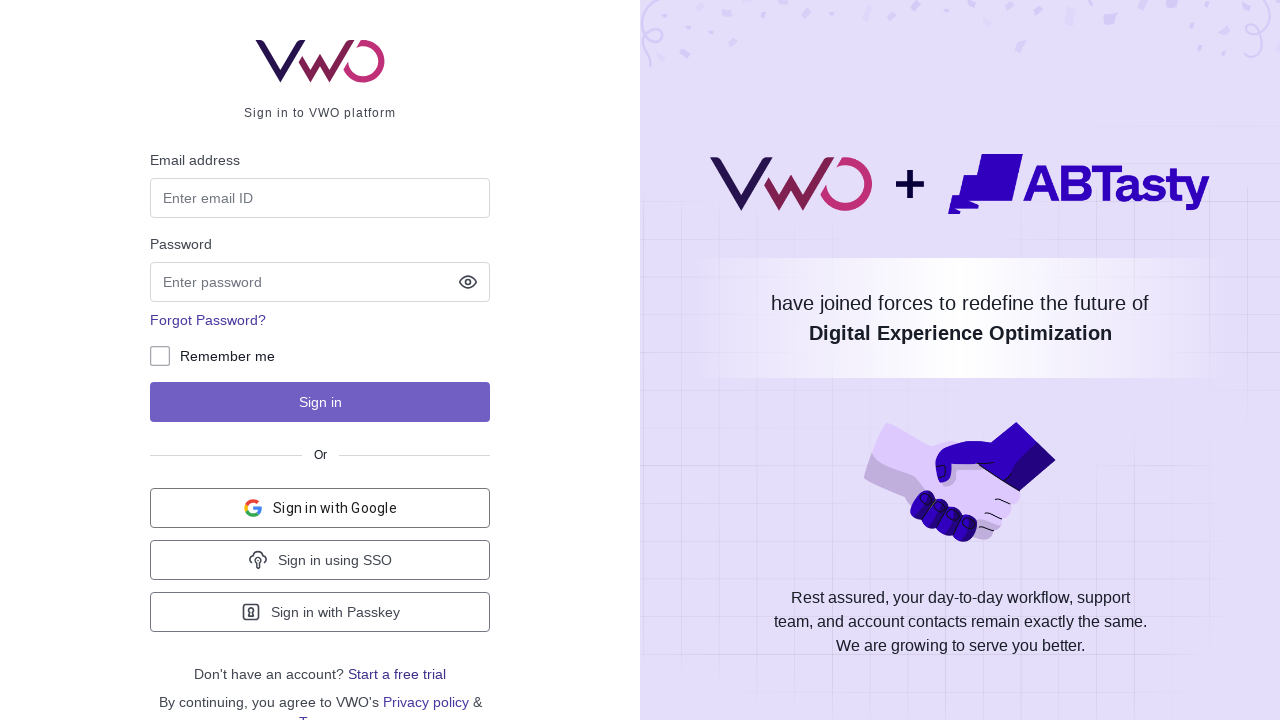

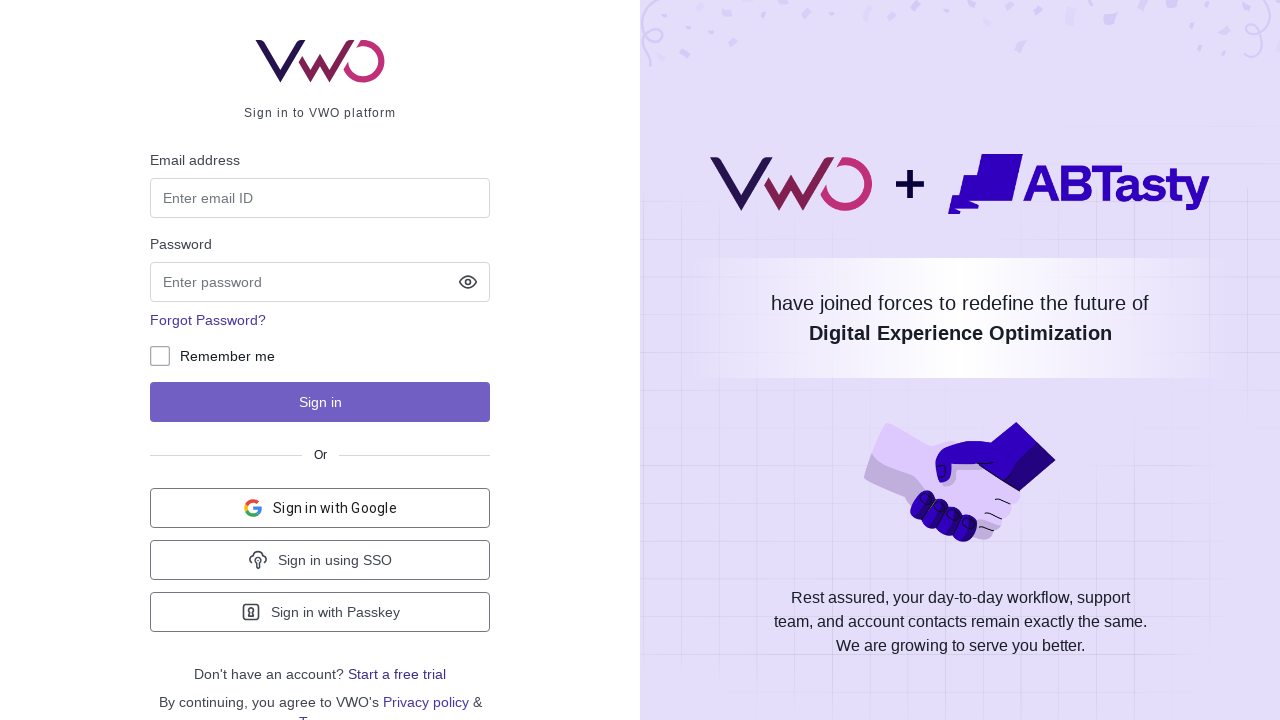